Tests that todo data persists after page reload

Starting URL: https://demo.playwright.dev/todomvc

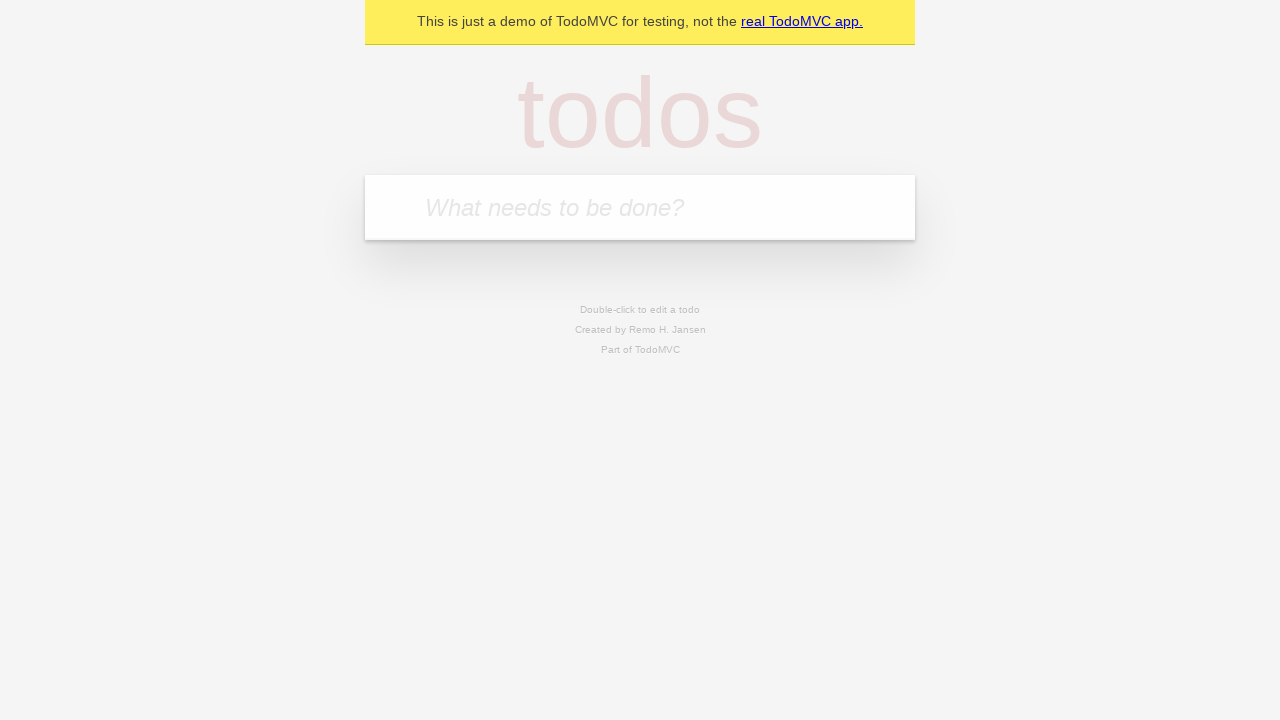

Located the todo input field
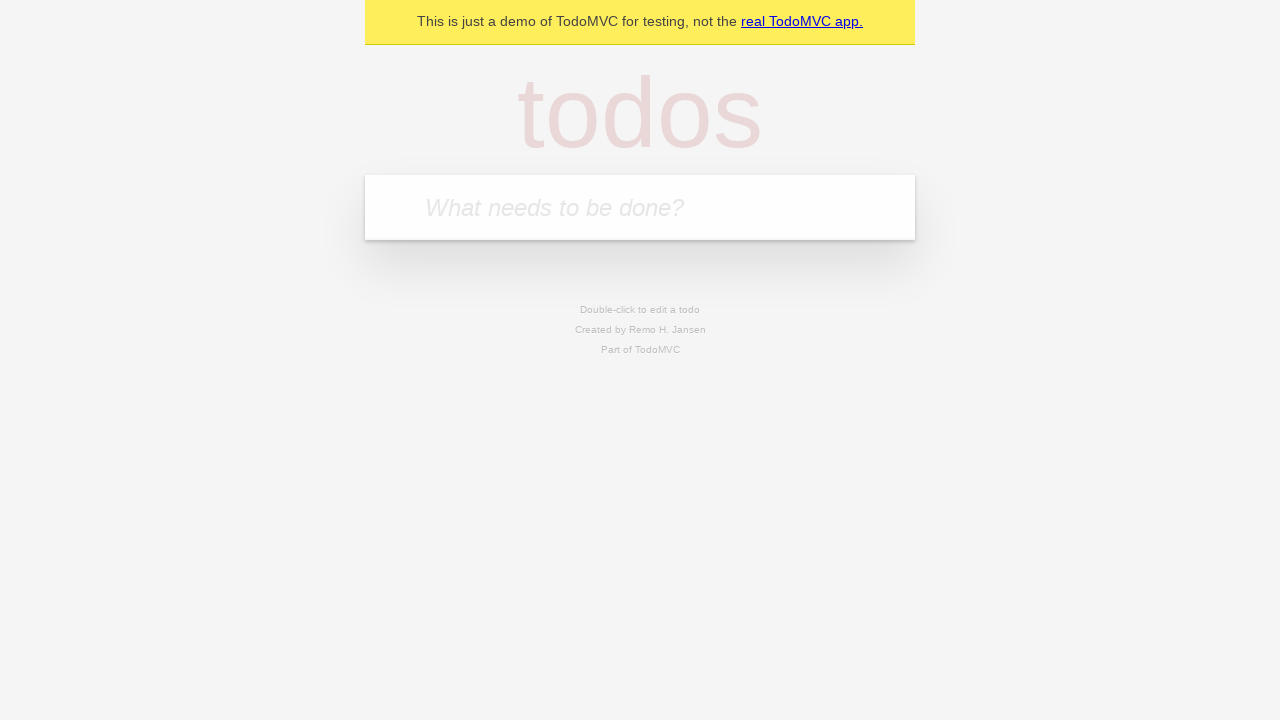

Filled todo input with 'buy some cheese' on internal:attr=[placeholder="What needs to be done?"i]
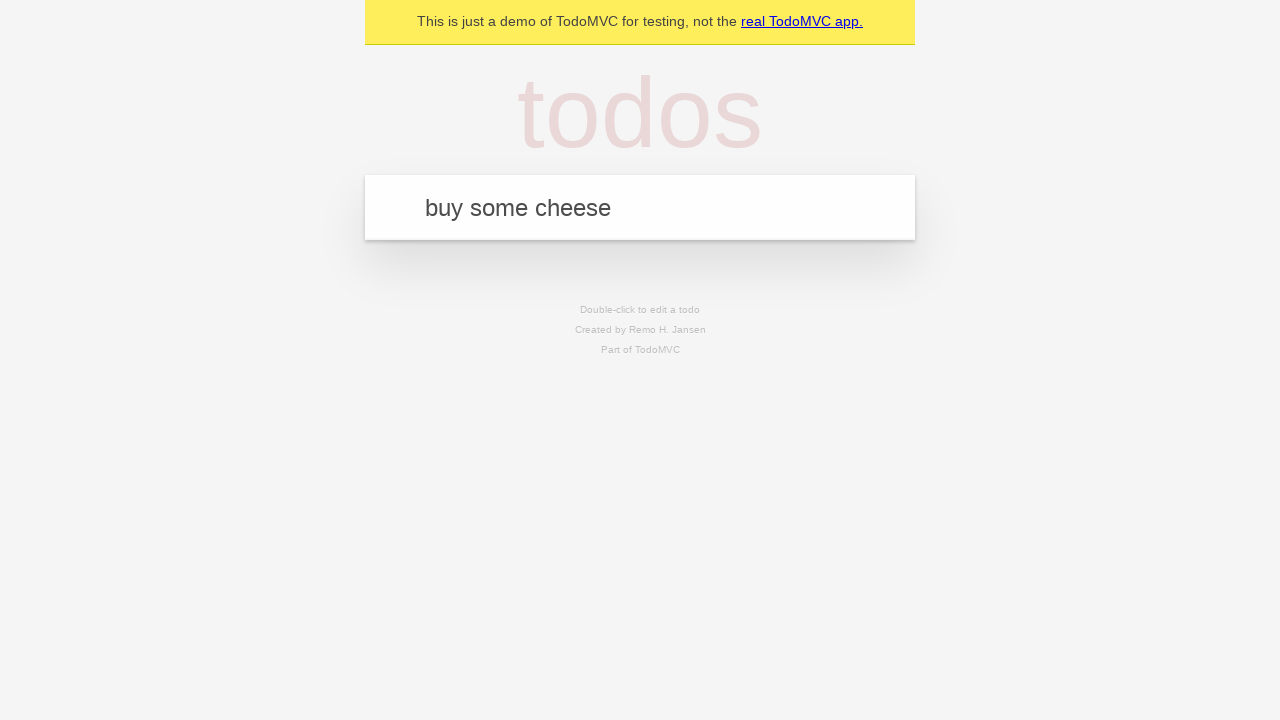

Pressed Enter to add todo 'buy some cheese' on internal:attr=[placeholder="What needs to be done?"i]
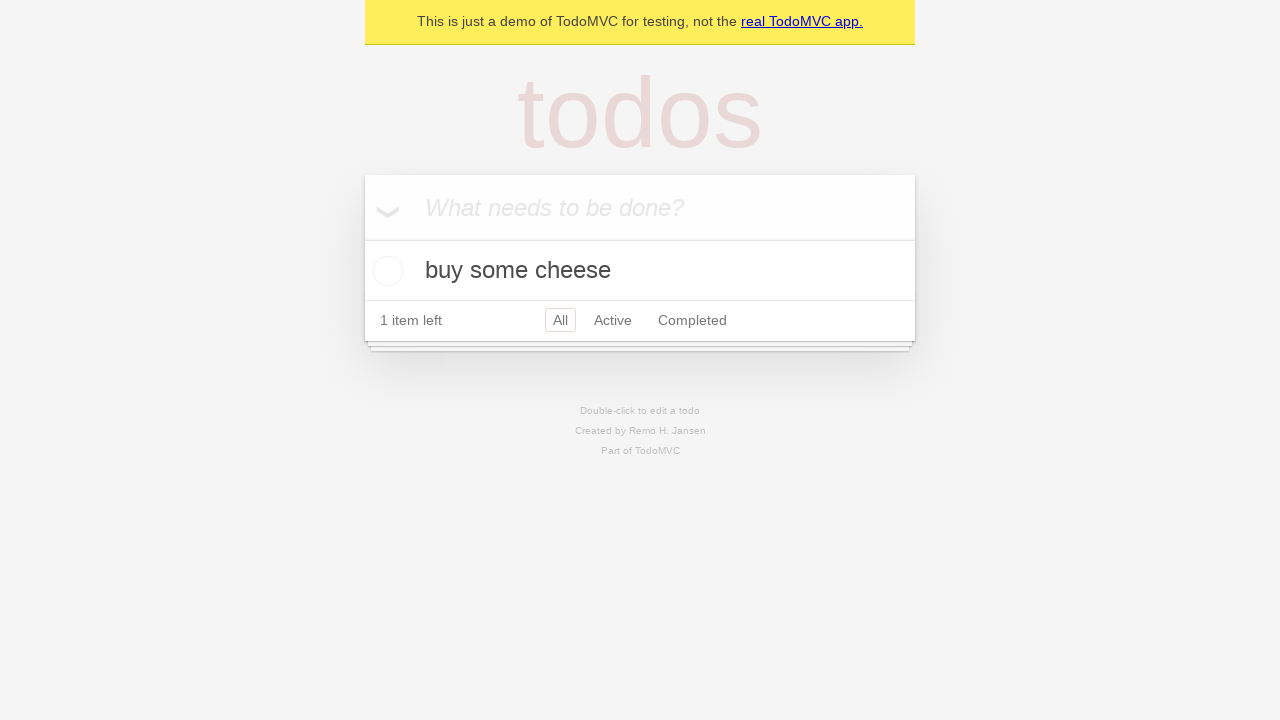

Filled todo input with 'feed the cat' on internal:attr=[placeholder="What needs to be done?"i]
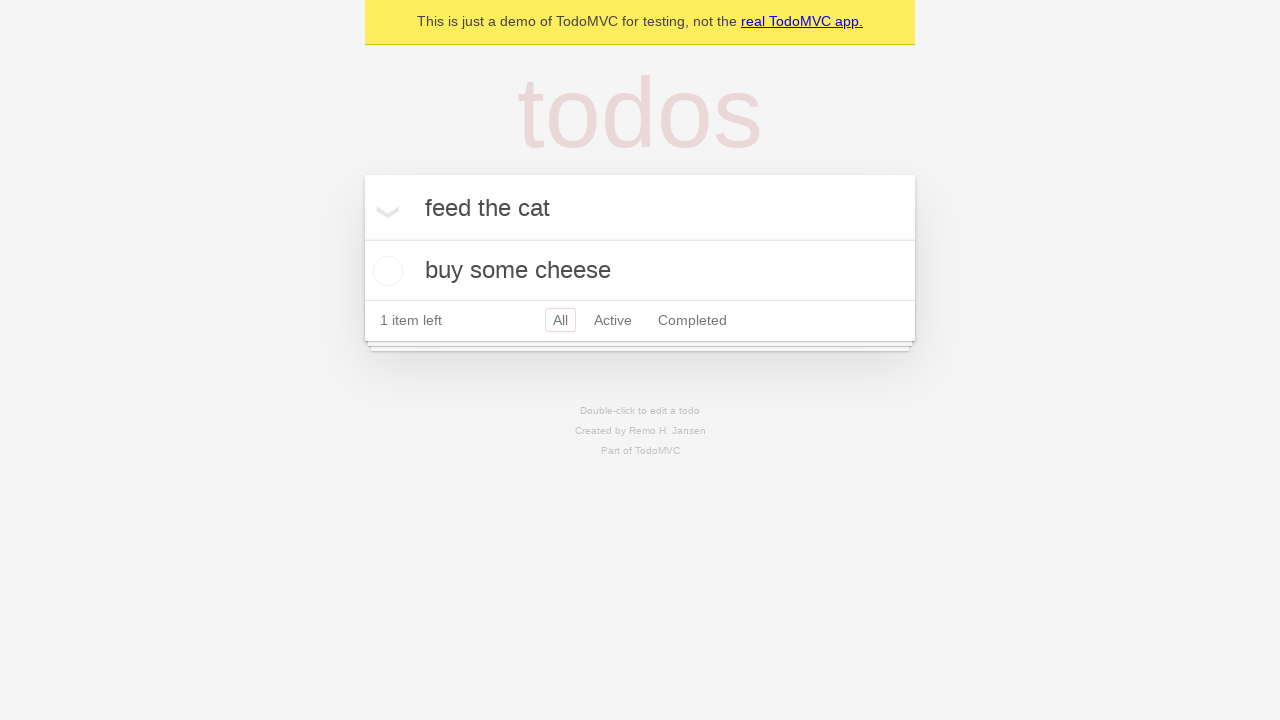

Pressed Enter to add todo 'feed the cat' on internal:attr=[placeholder="What needs to be done?"i]
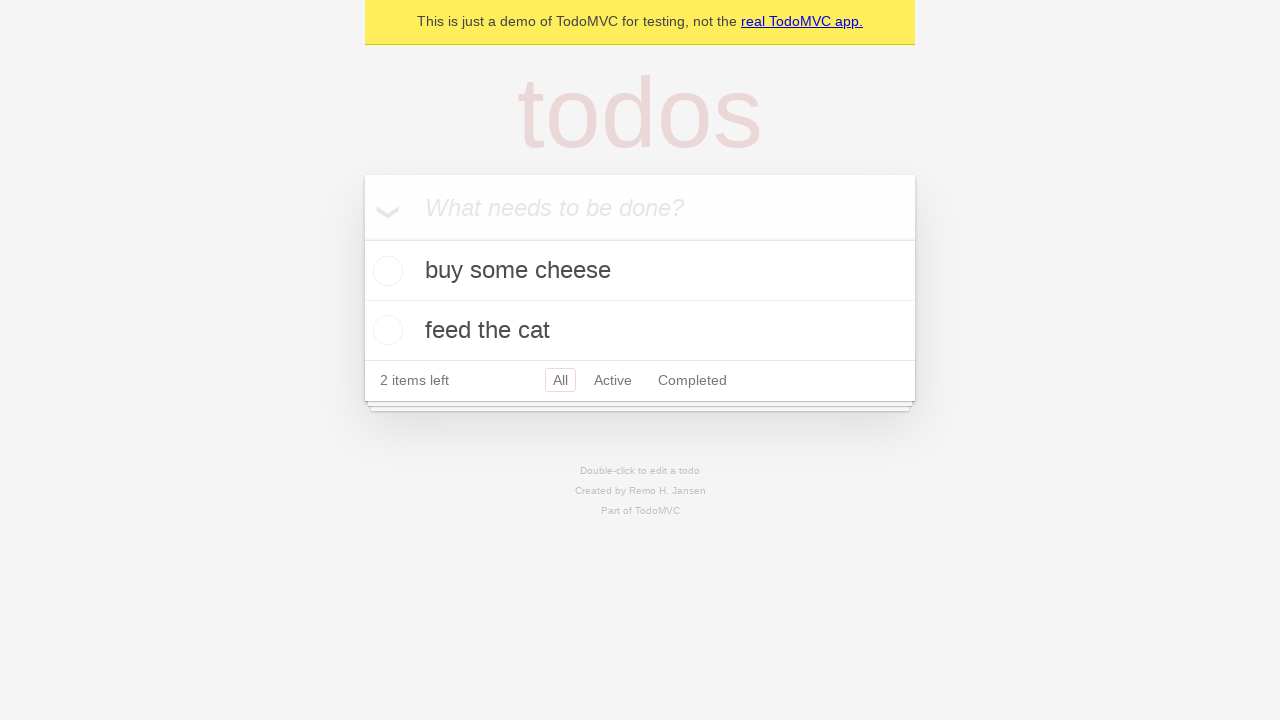

Waited for second todo item to appear
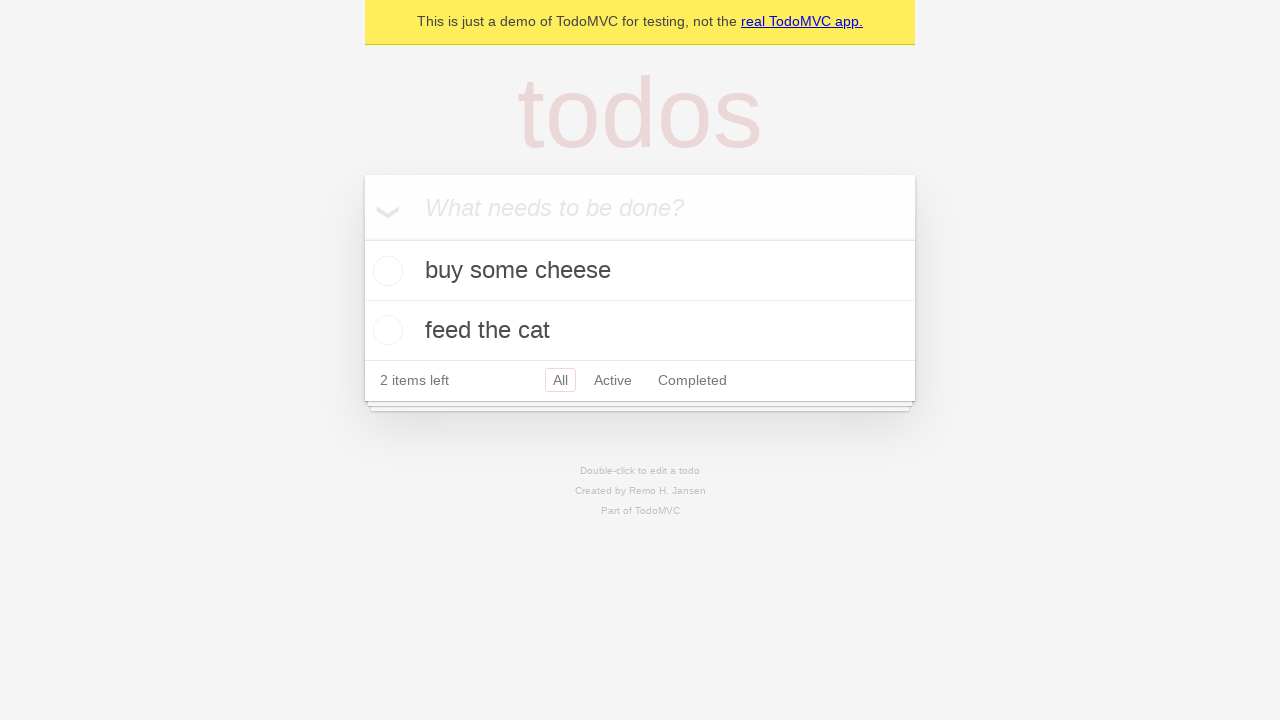

Located all todo items
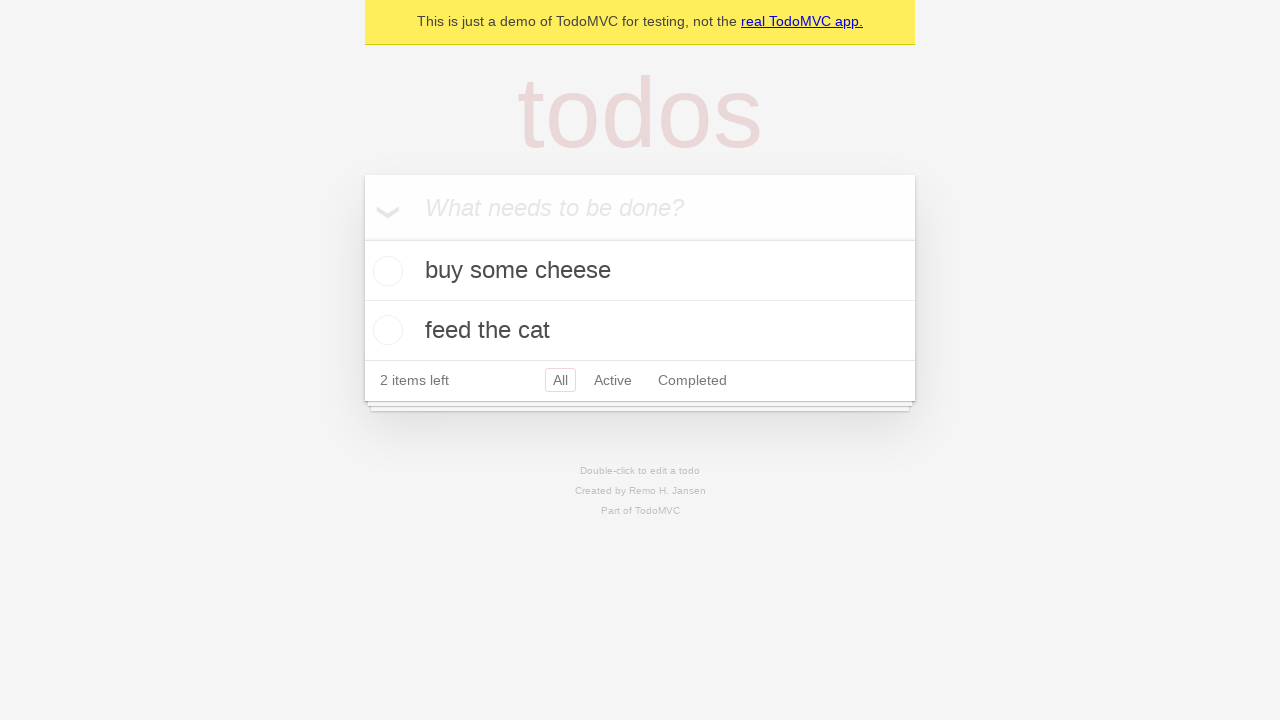

Located checkbox for first todo item
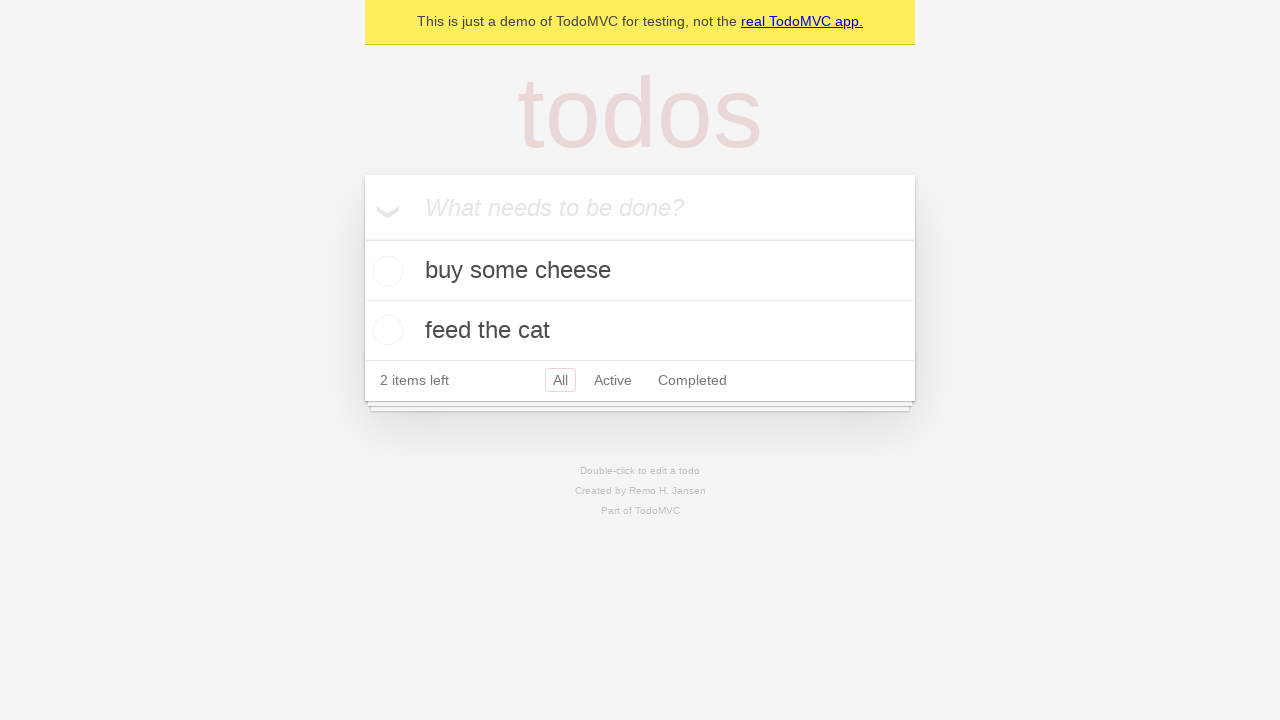

Checked the first todo item at (385, 271) on internal:testid=[data-testid="todo-item"s] >> nth=0 >> internal:role=checkbox
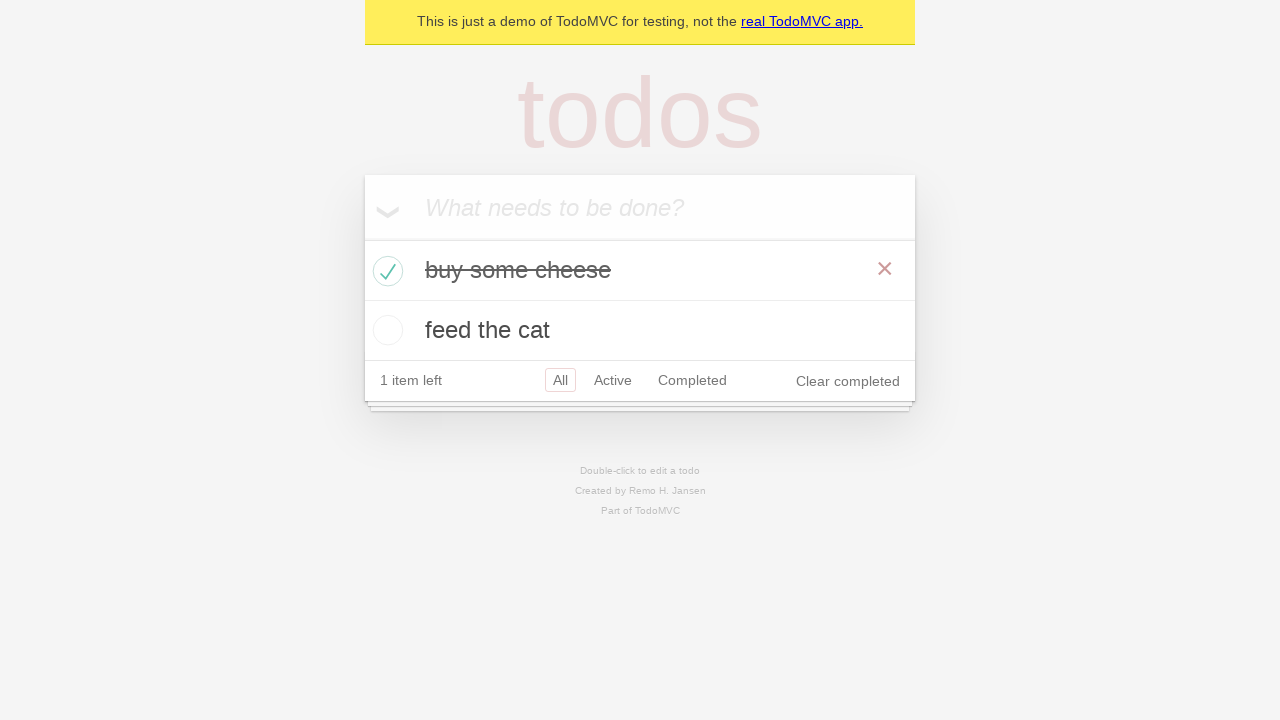

Reloaded the page to verify data persistence
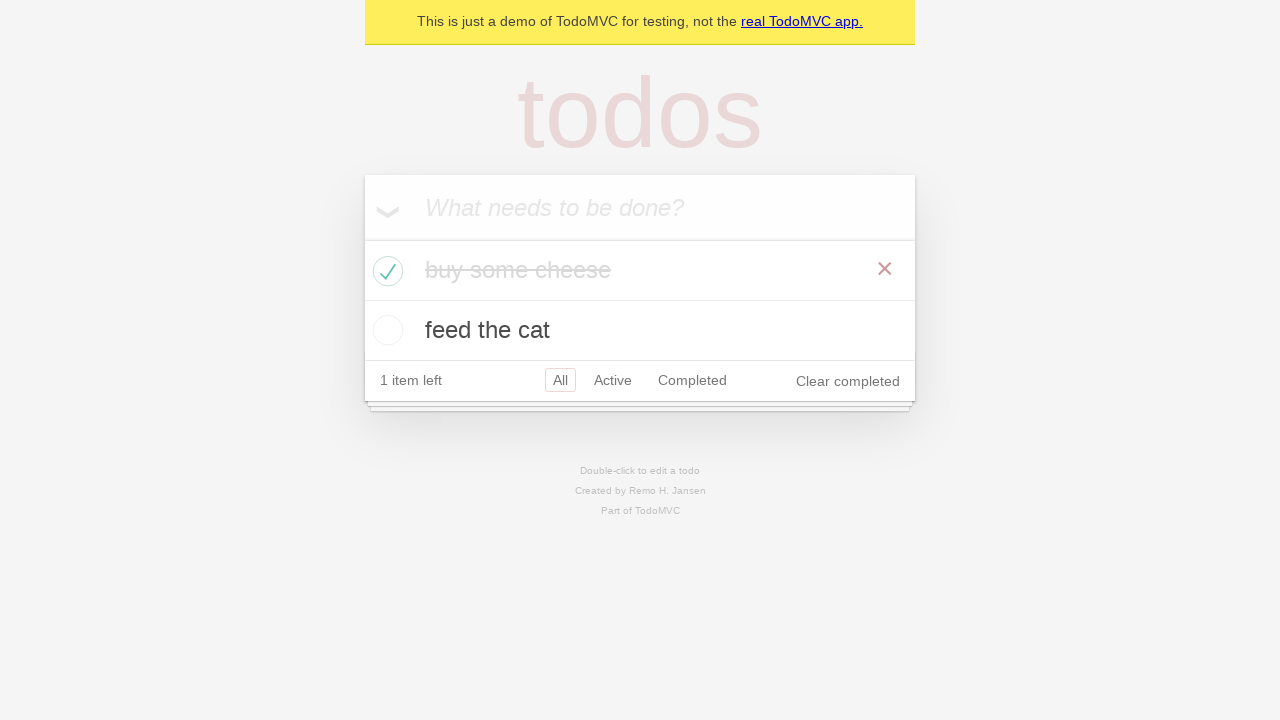

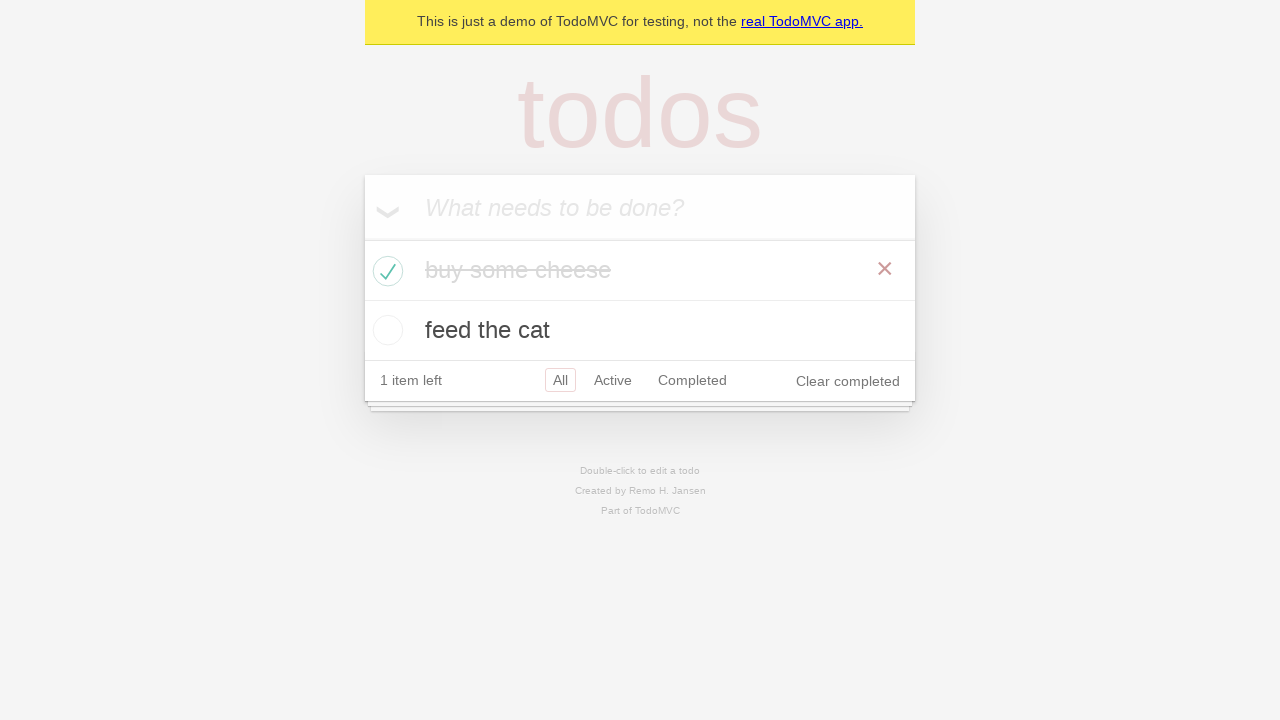